Validates the visual appearance of hyperlinks in the footer section by checking their CSS properties

Starting URL: https://testautomationpractice.blogspot.com/

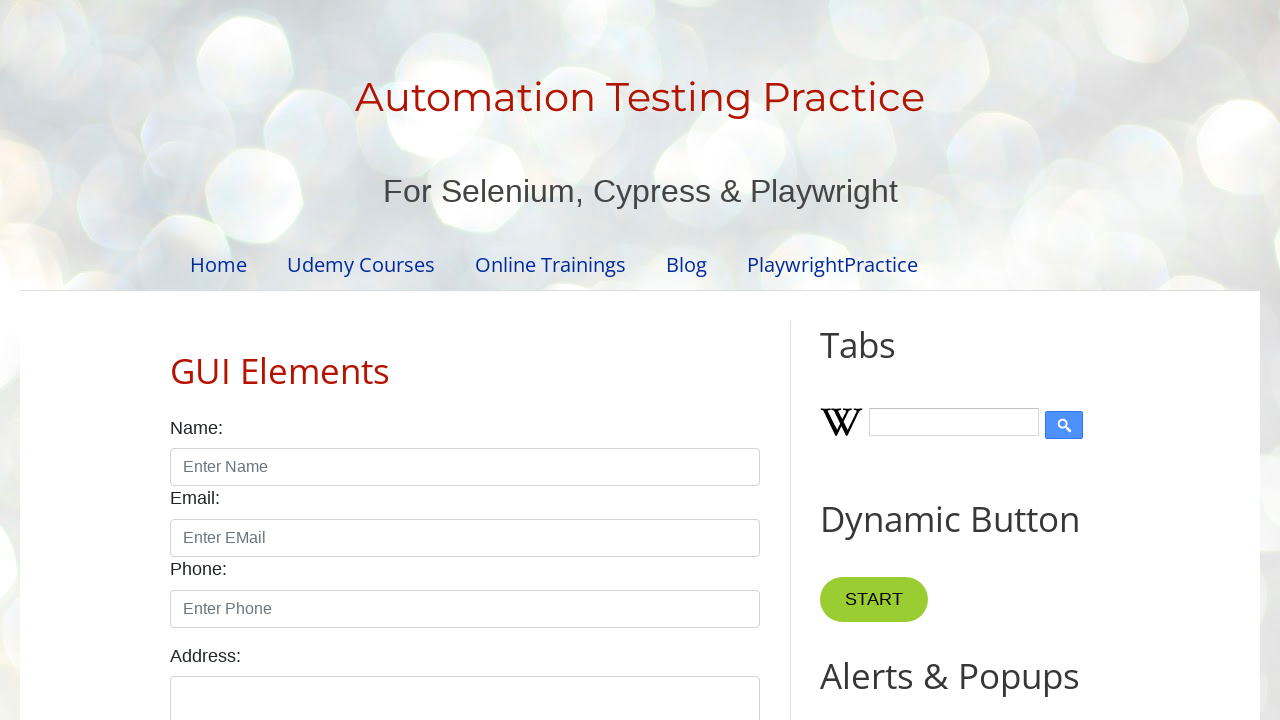

Scrolled to bottom of page to view footer section
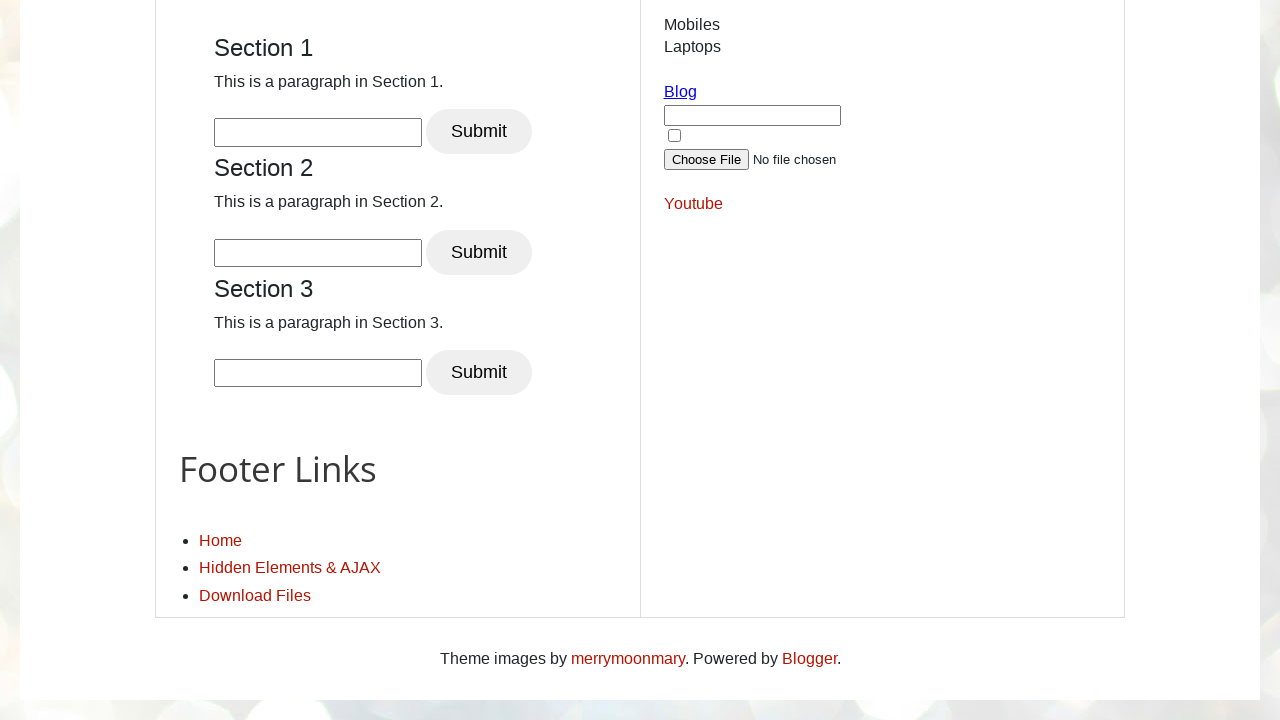

Waited for 'Blogger' hyperlink in footer to be visible
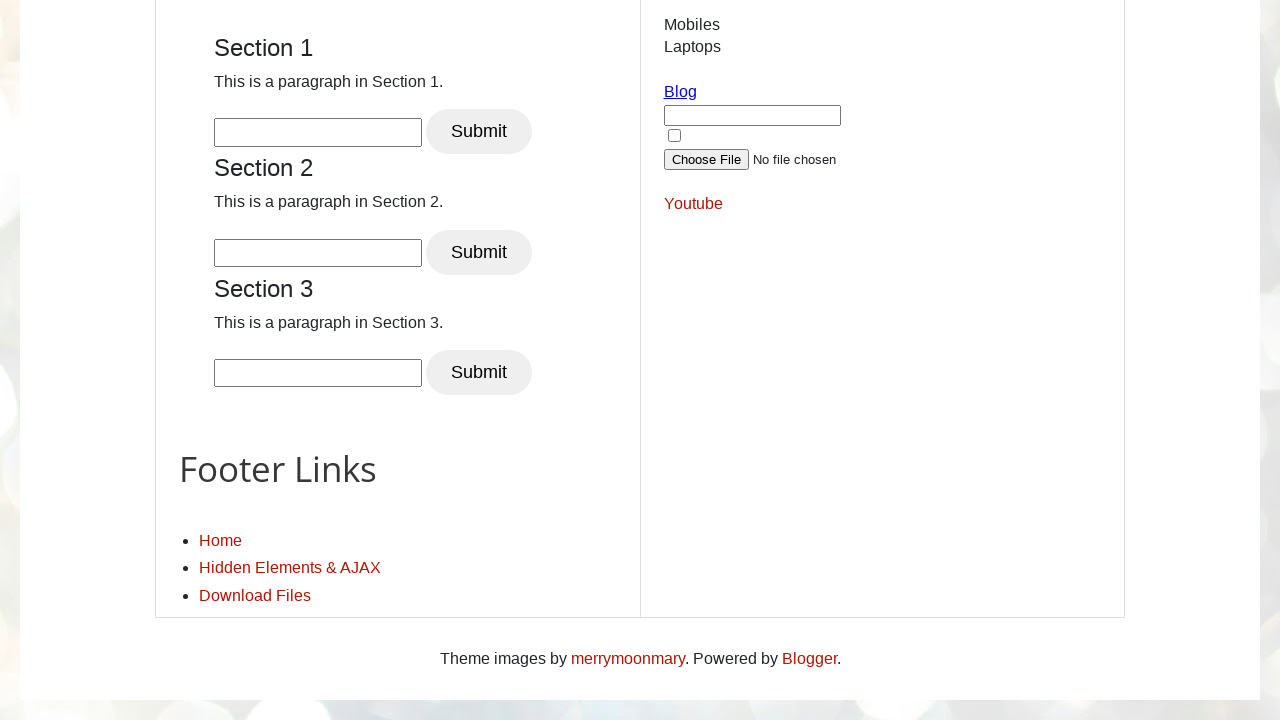

Waited for 'merrymoonmary' hyperlink in footer to be visible
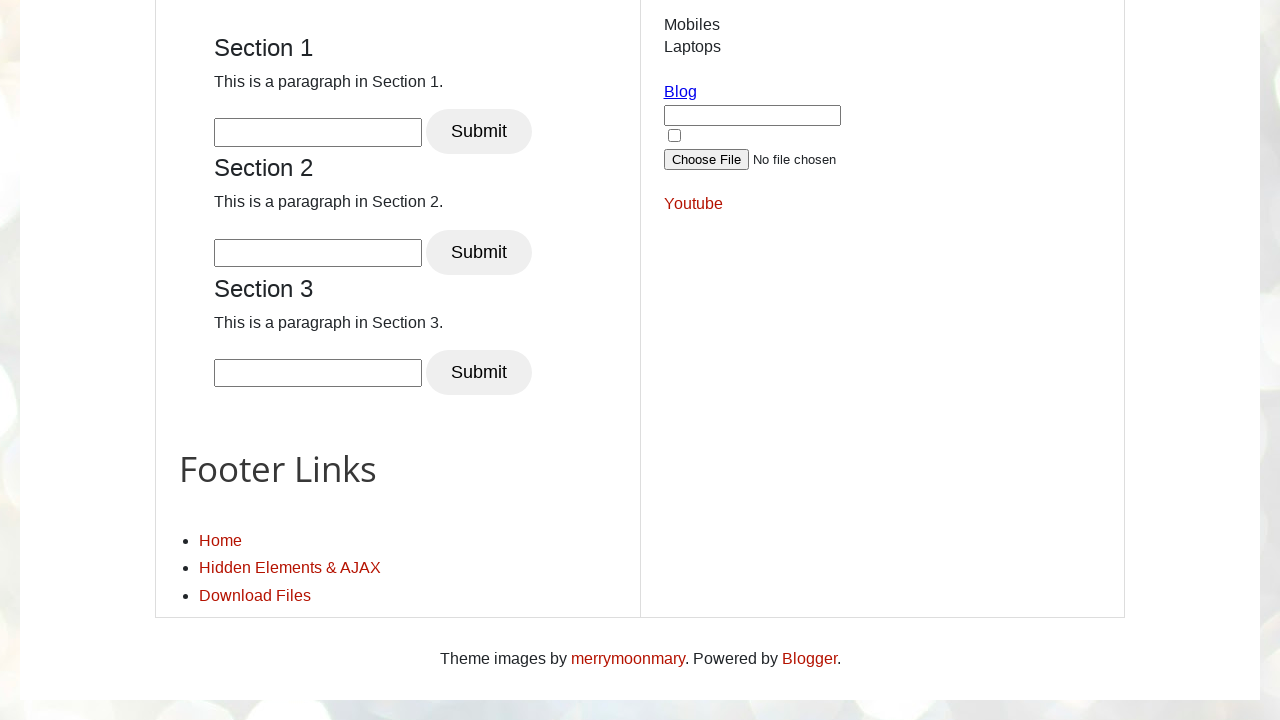

Waited for Attribution widget content in footer to be visible
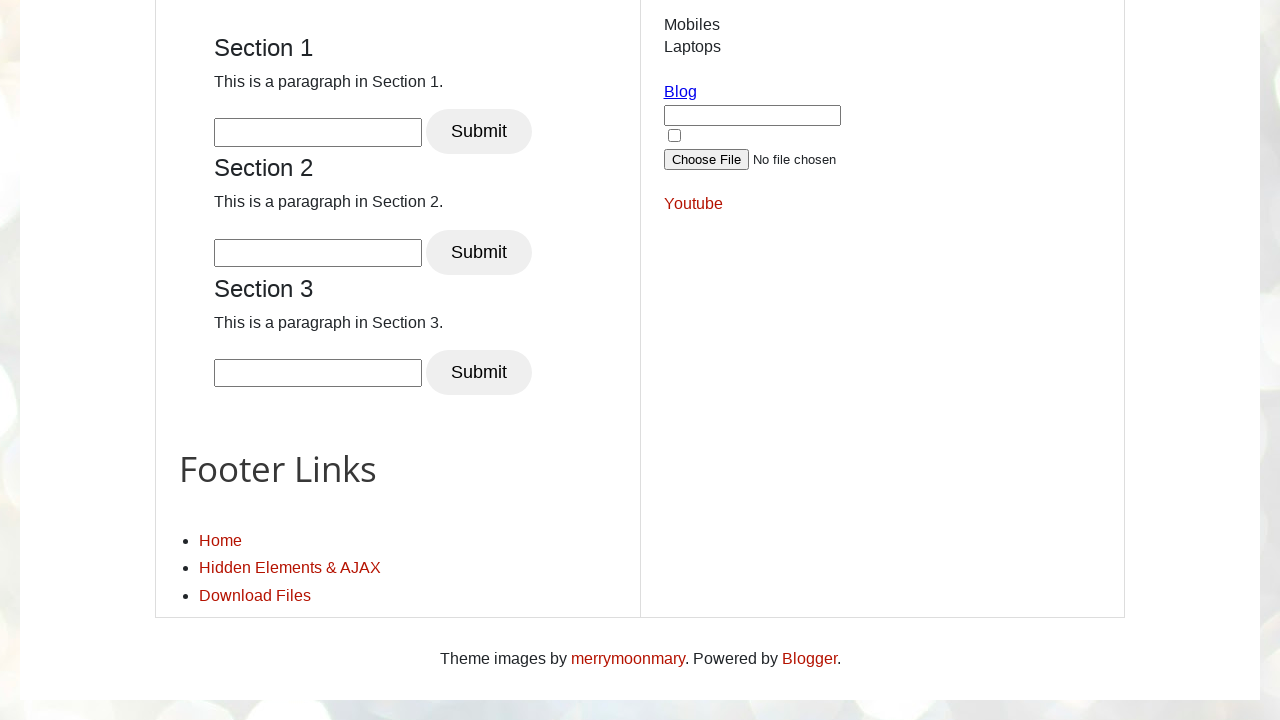

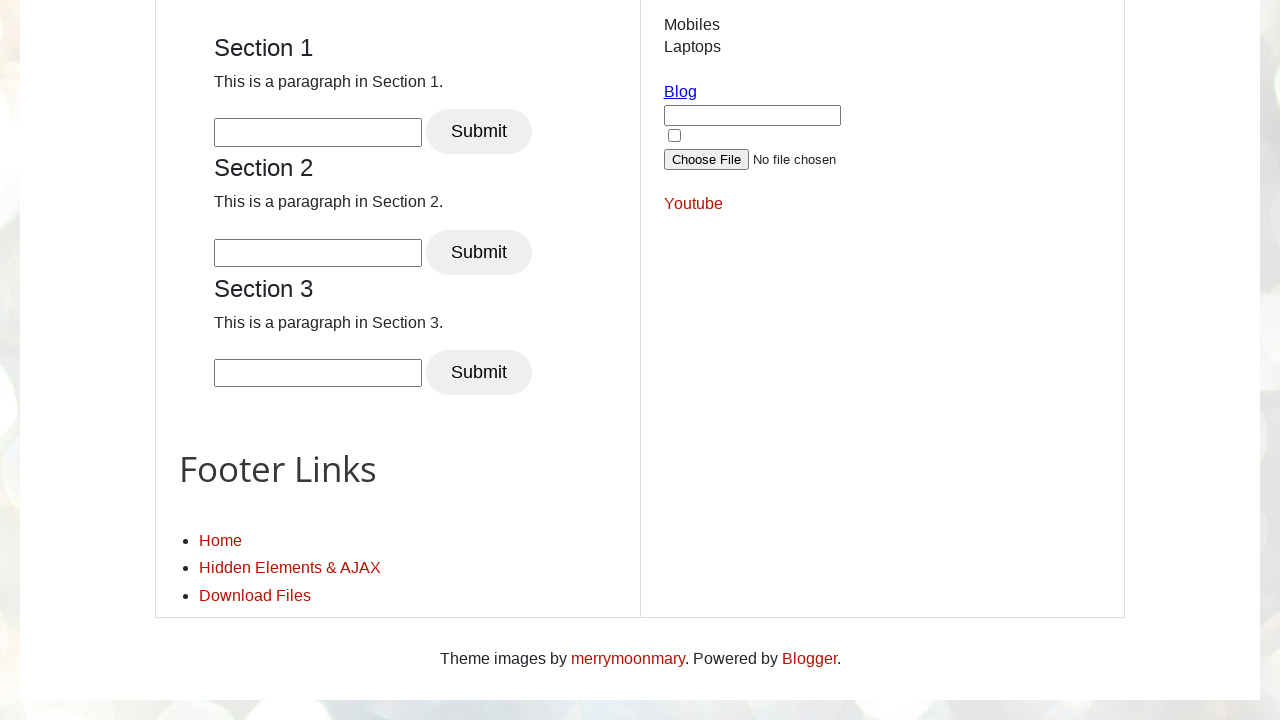